Tests the timer alert button which displays an alert after a 5 second delay

Starting URL: https://demoqa.com/alerts

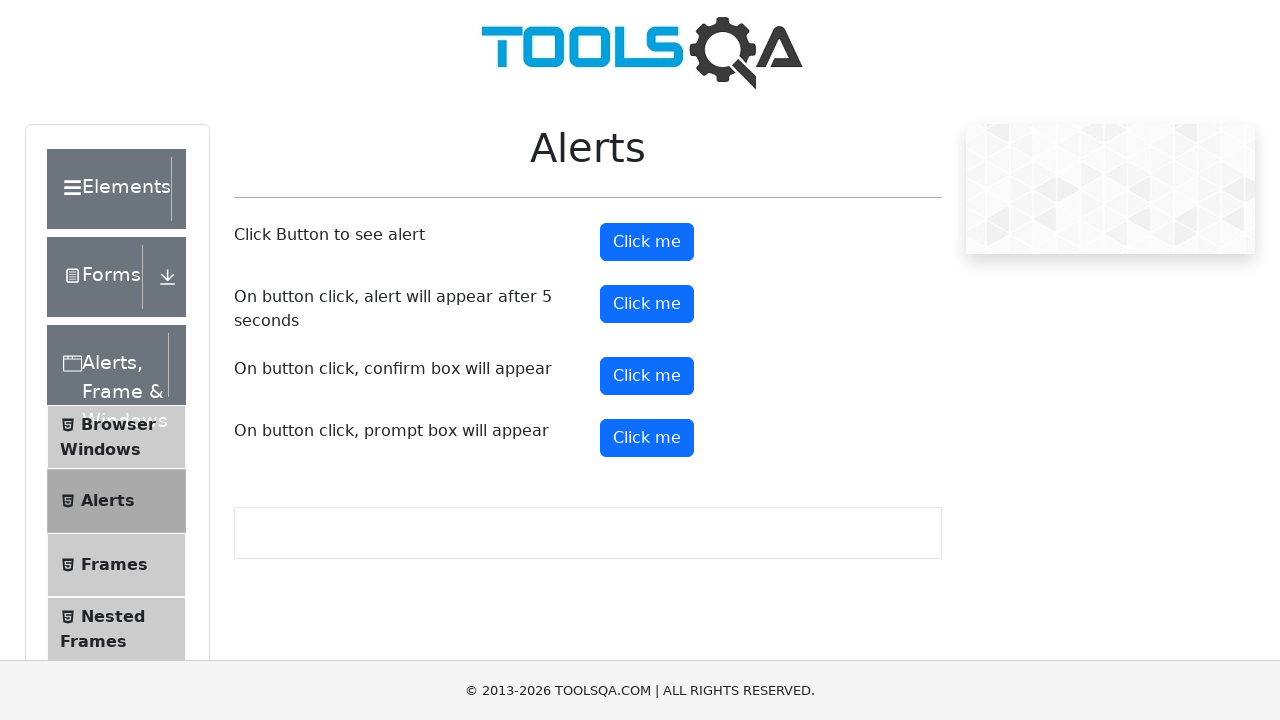

Set up handler to accept the delayed alert dialog
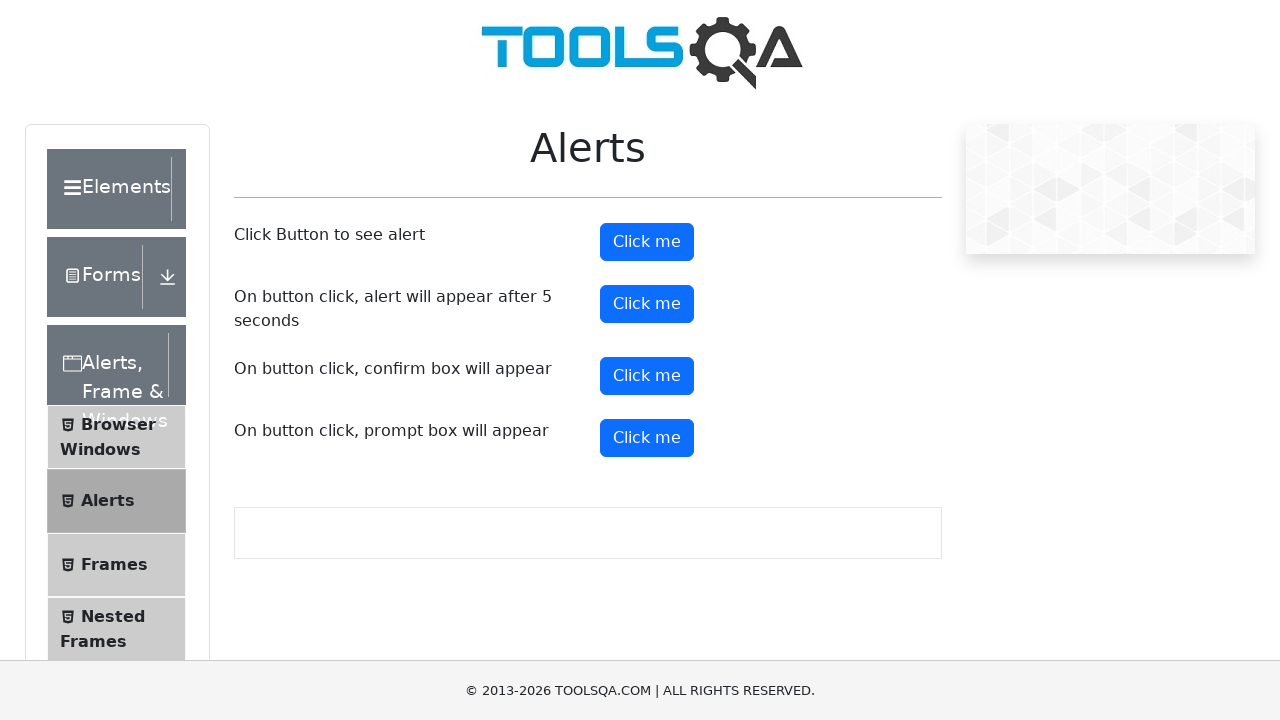

Clicked the timer alert button at (647, 304) on #timerAlertButton
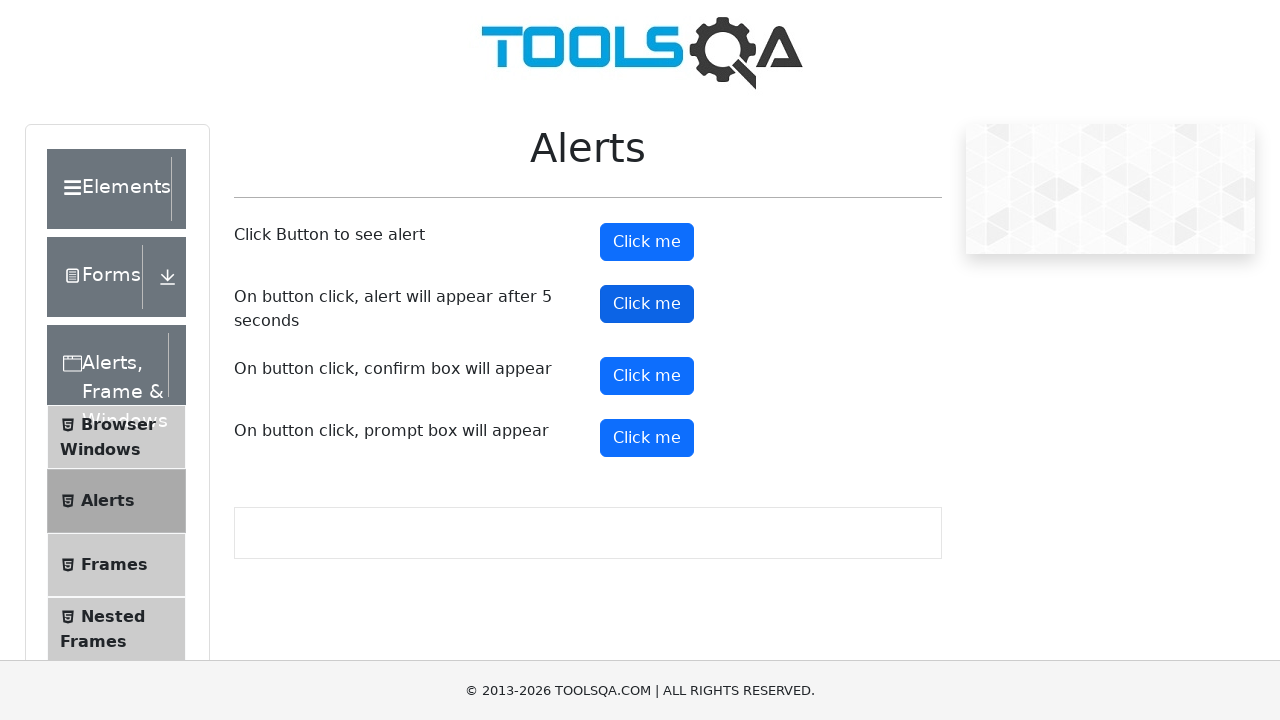

Waited 6 seconds for the alert to appear and be handled
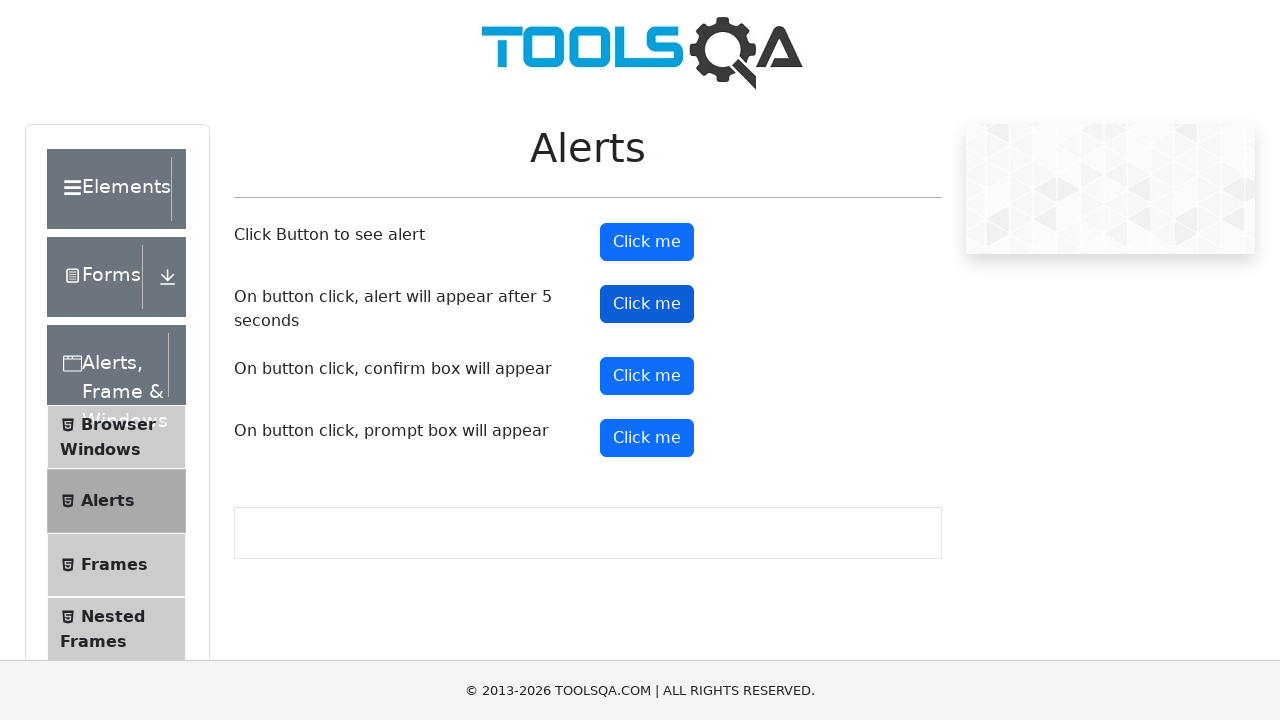

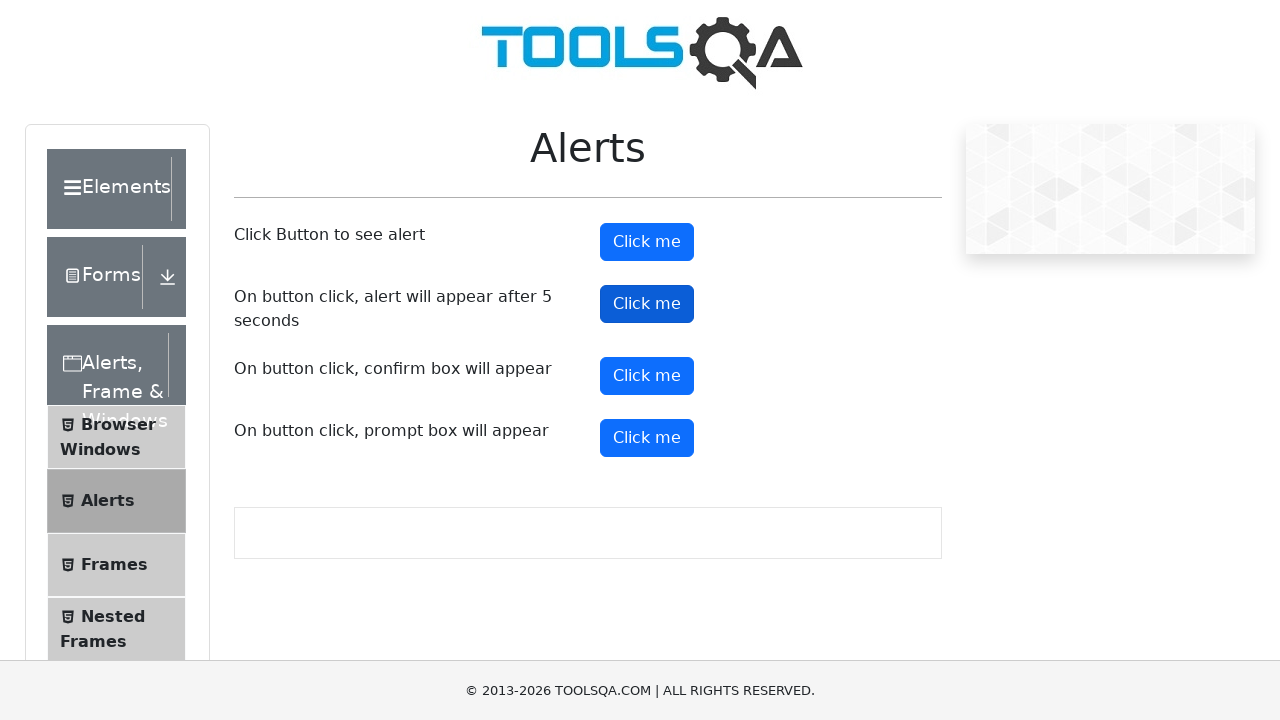